Tests word counter with two words and verifies word count equals 2

Starting URL: https://wordcounter.net/

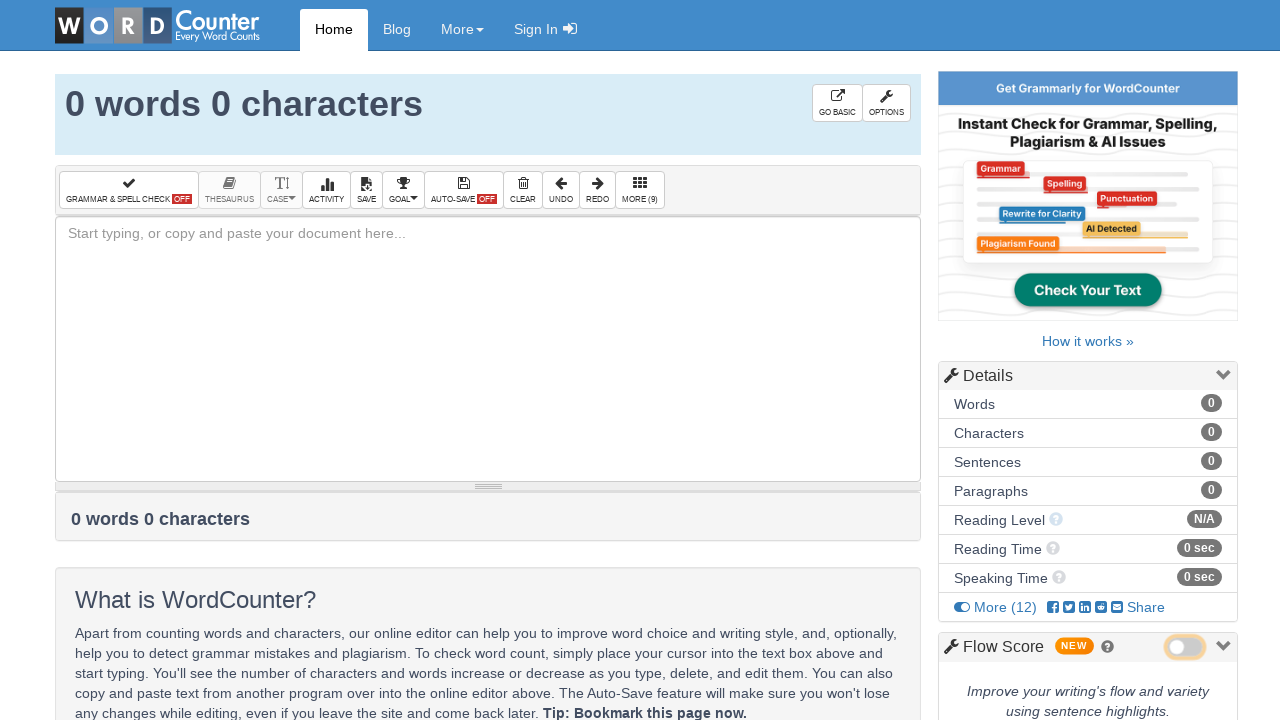

Filled text field with 'hello world' on #box
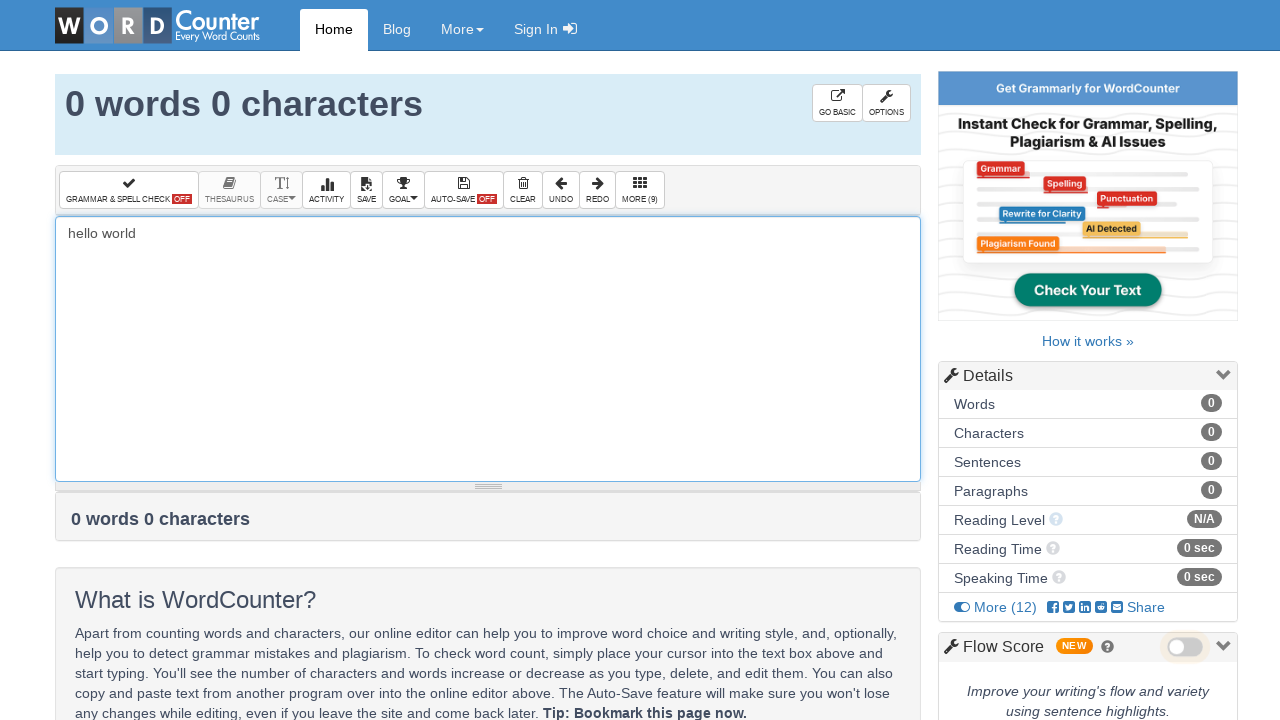

Word count element loaded
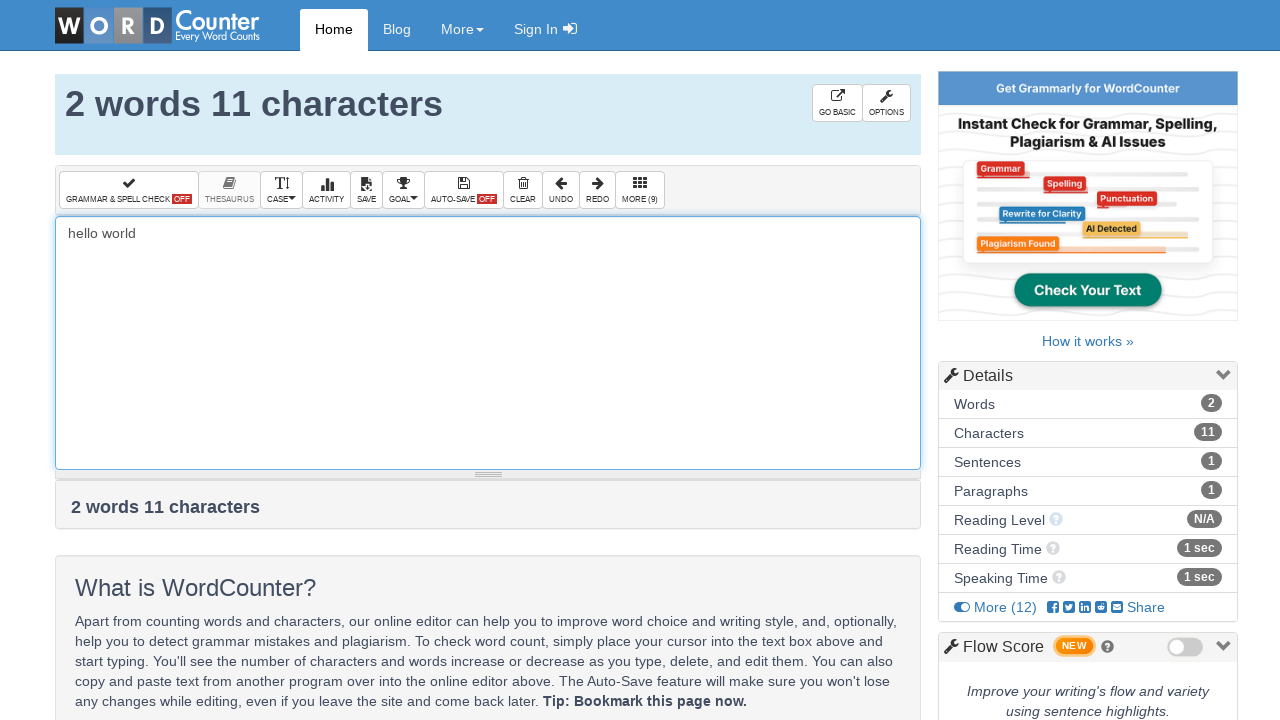

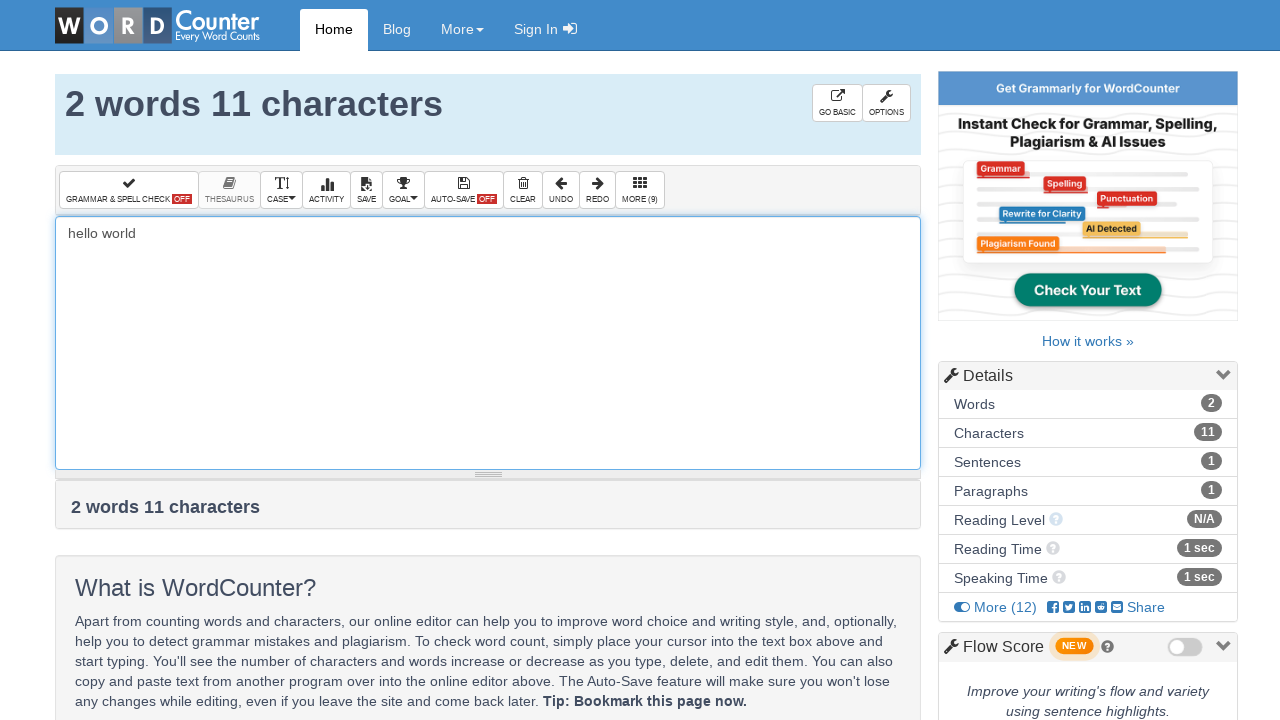